Tests accordion widget functionality by navigating to the Widgets section and clicking through different accordion options in a random order

Starting URL: https://demoqa.com/

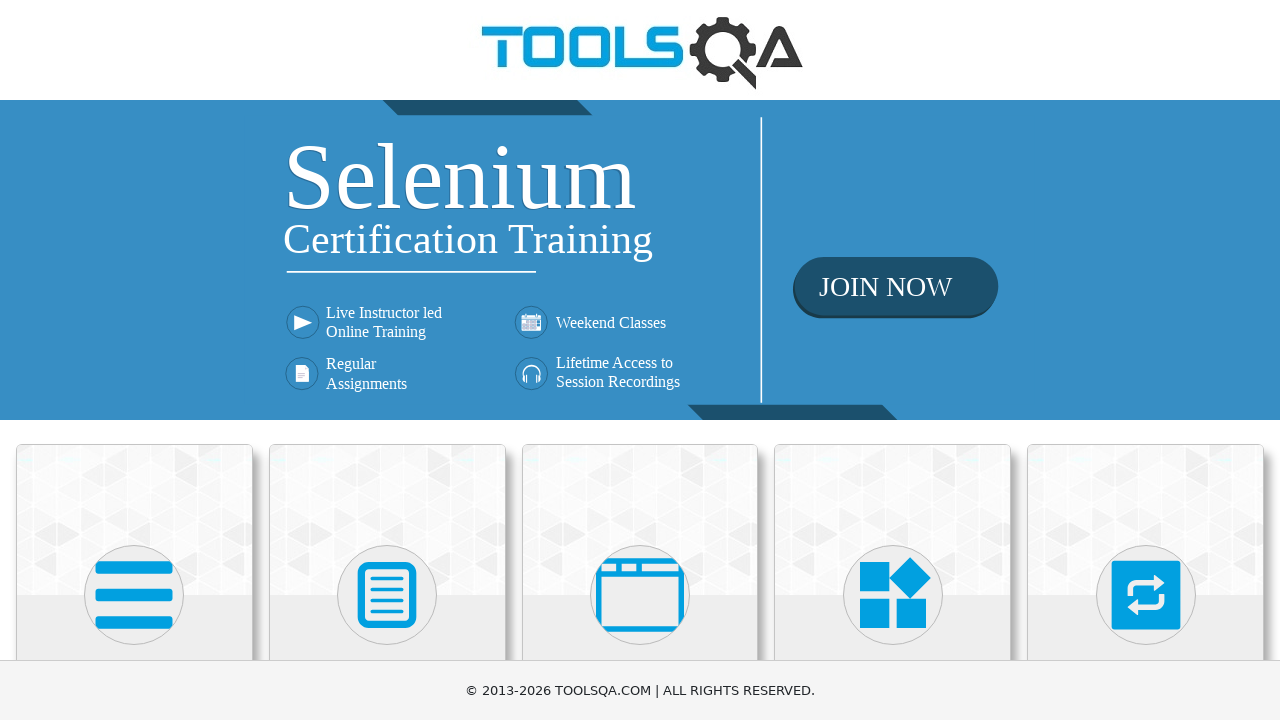

Home page banner loaded
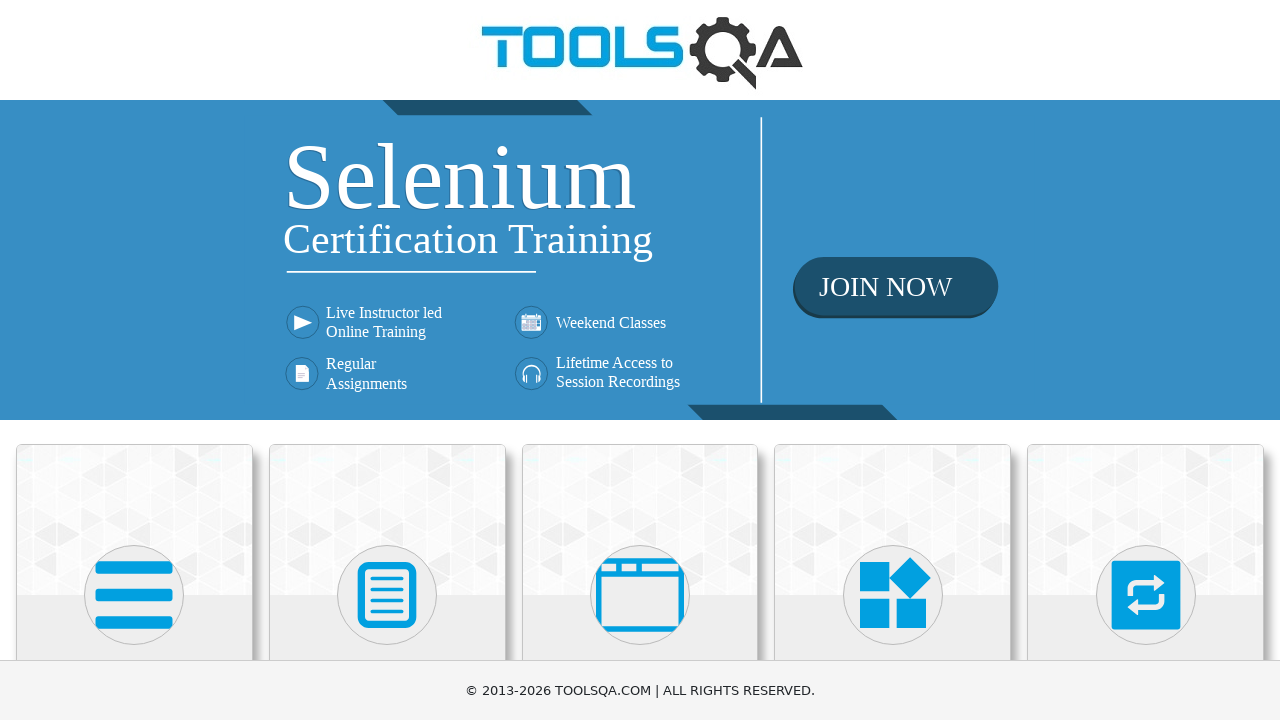

Scrolled Widgets card into view
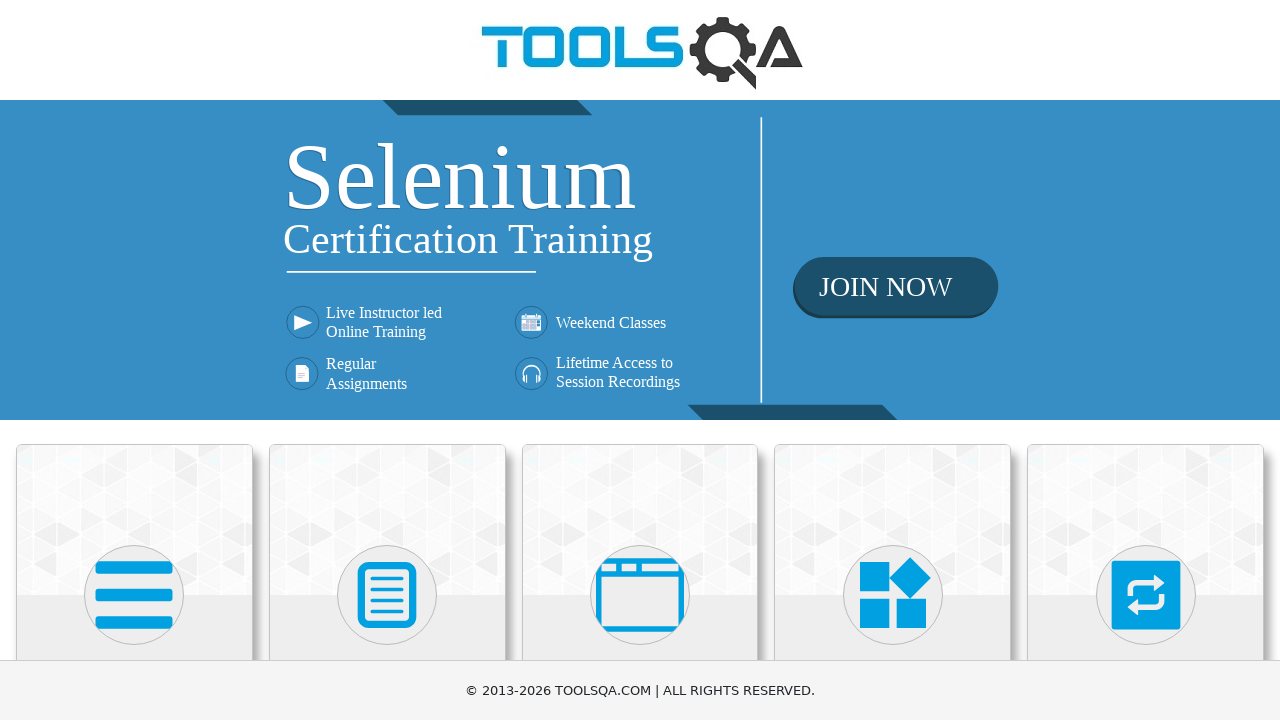

Clicked on Widgets card at (893, 360) on h5:text('Widgets')
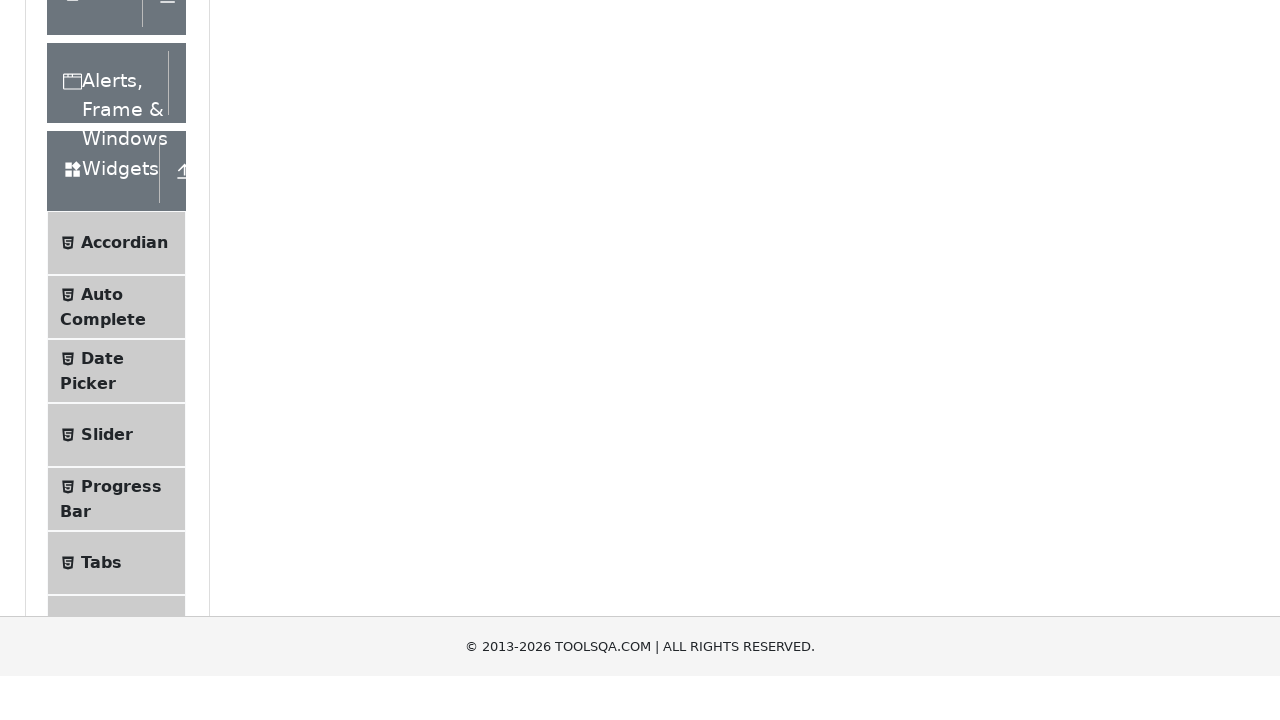

Scrolled Accordion option into view
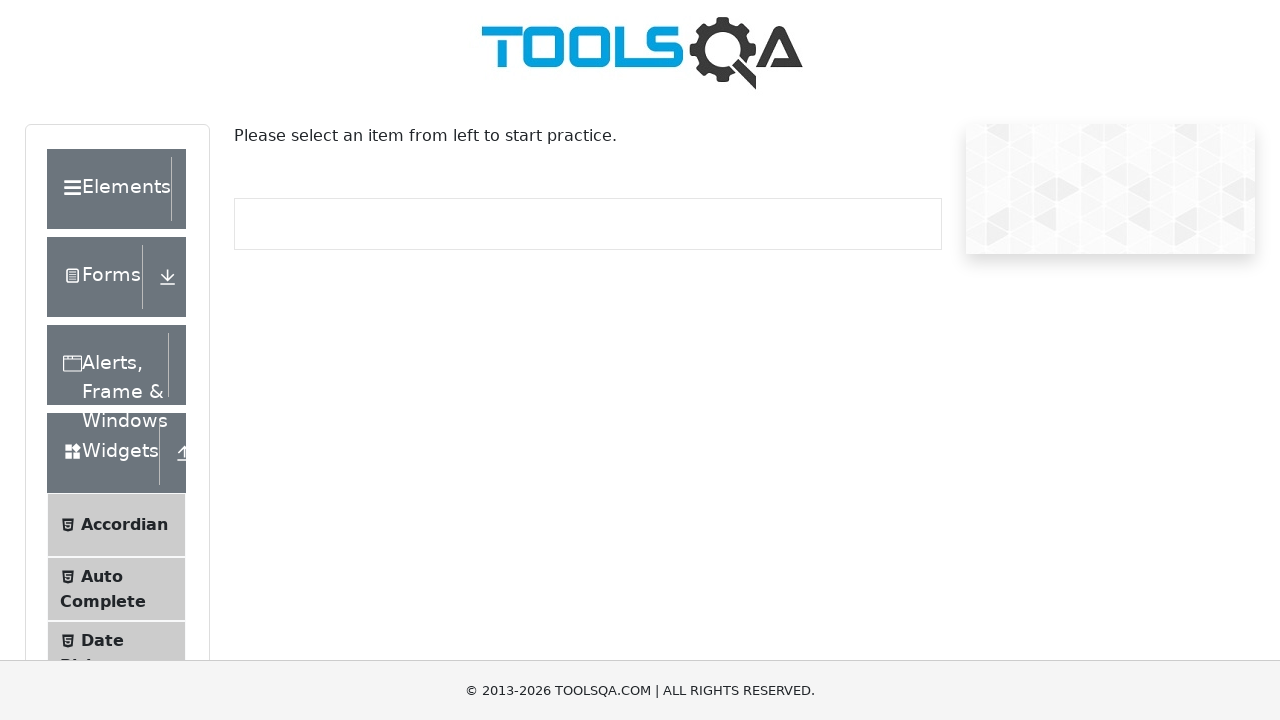

Clicked on Accordion option in sidebar at (124, 525) on span:text('Accordian')
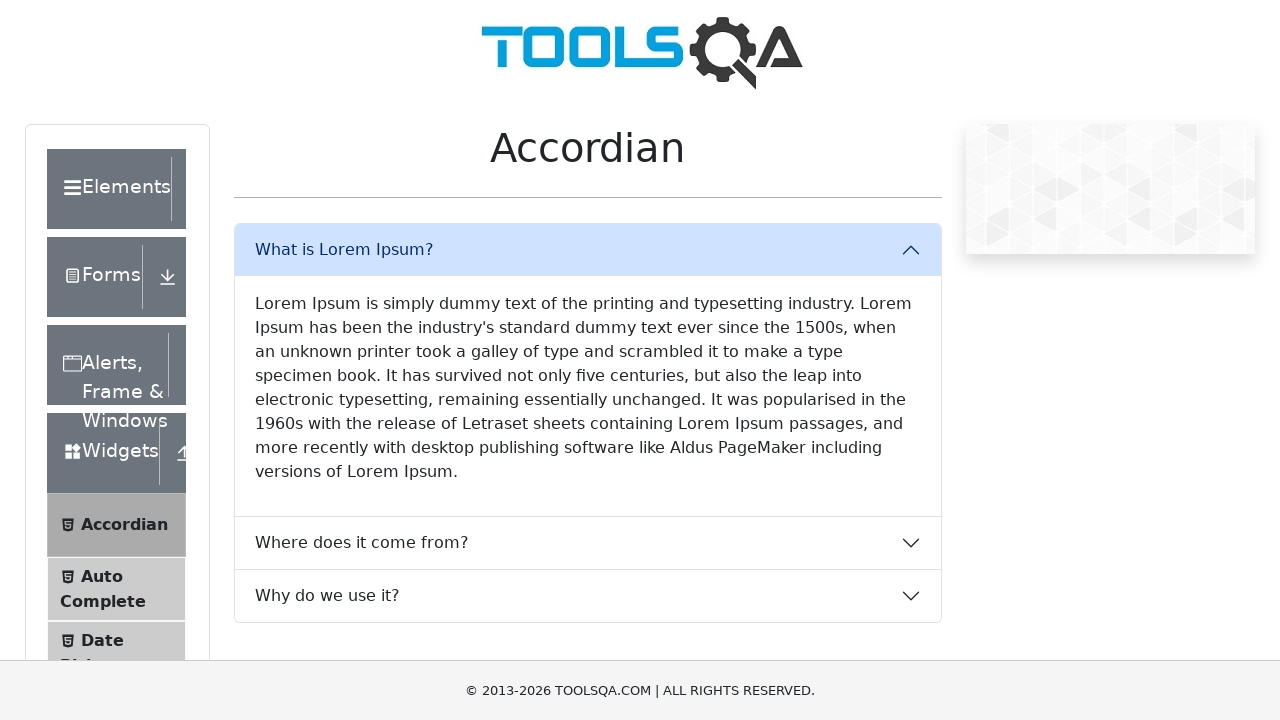

Shuffled accordion options in random order
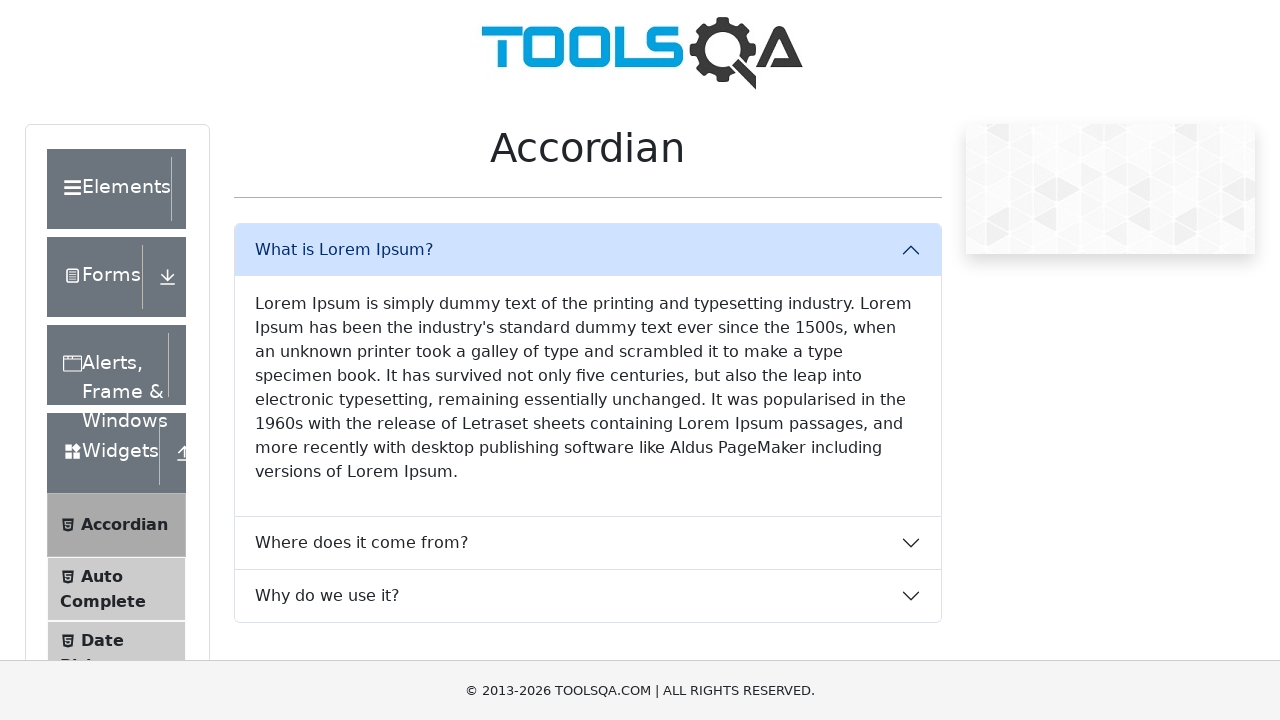

Scrolled accordion option 'Where does it come from?' into view
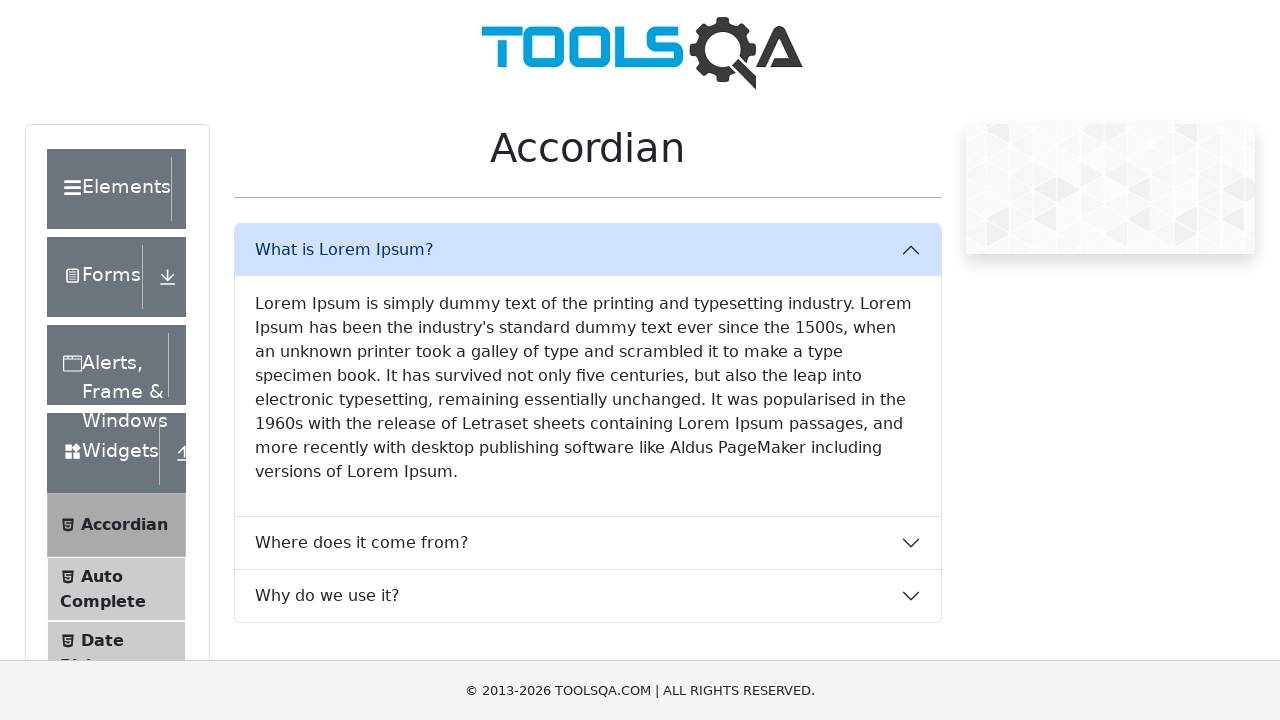

Clicked accordion option 'Where does it come from?' at (640, 360) on div:has-text('Where does it come from?') >> nth=0
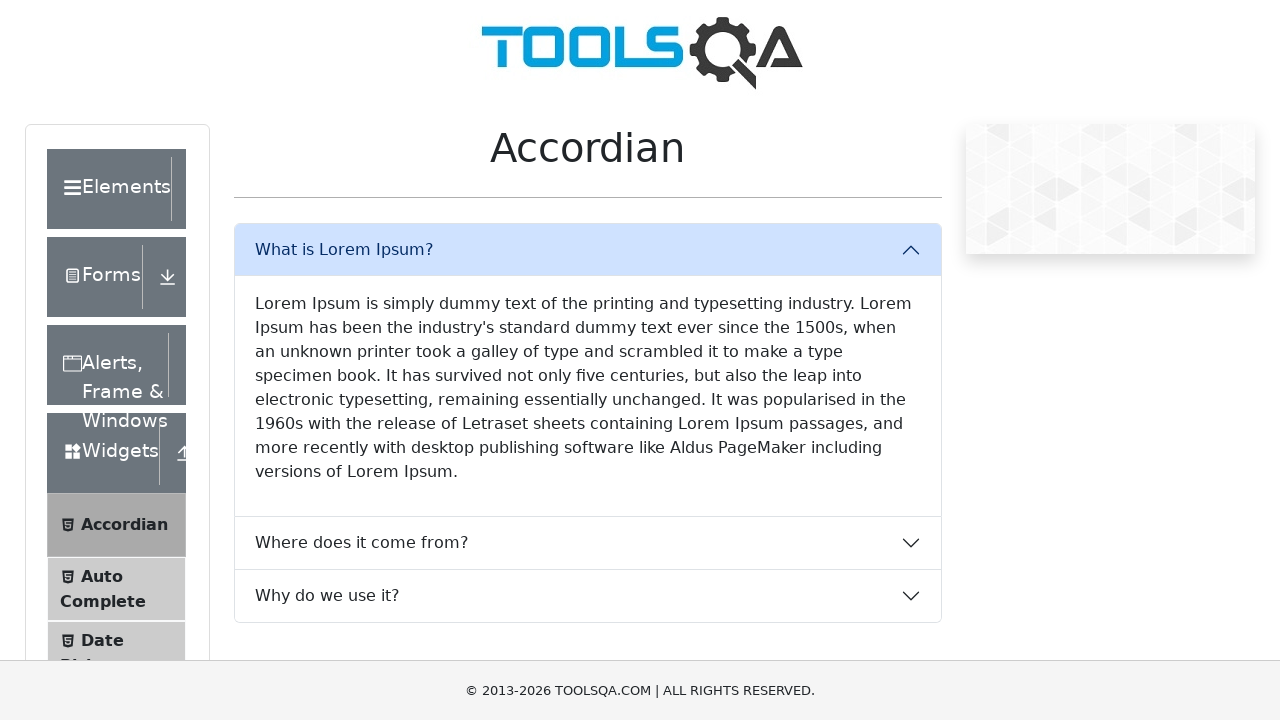

Waited for accordion 'Where does it come from?' to expand/collapse
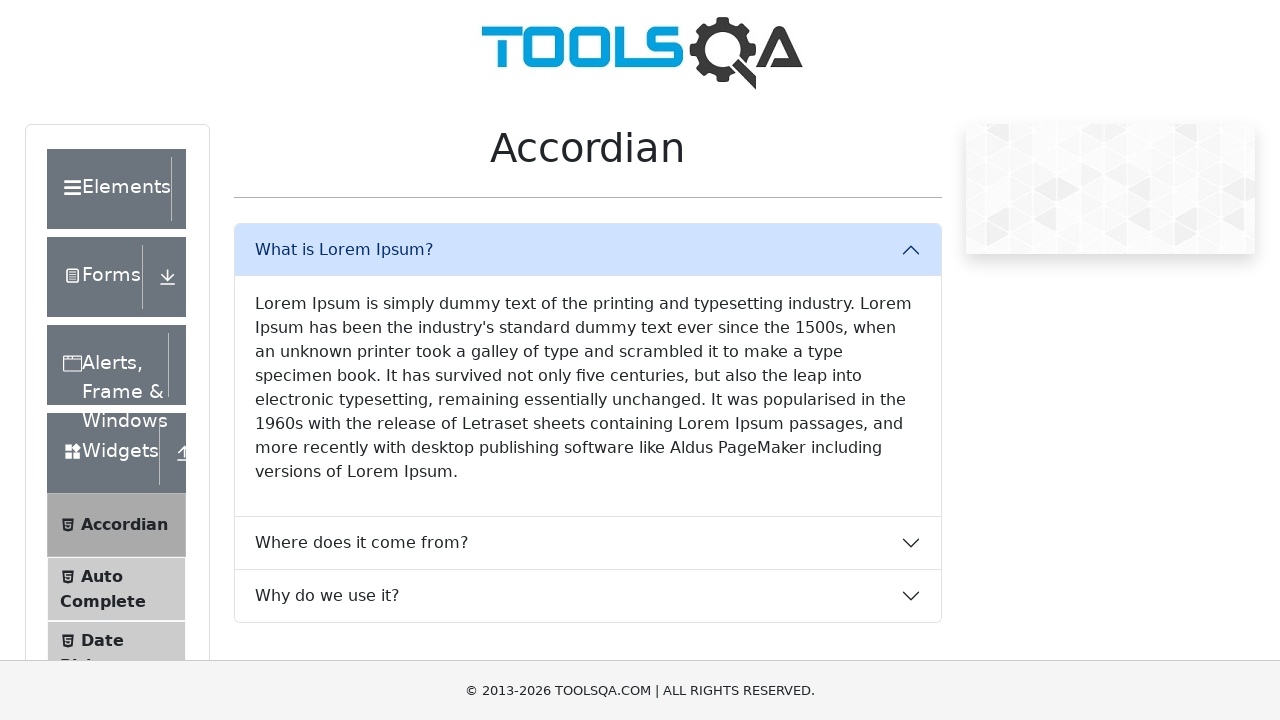

Scrolled accordion option 'Why do we use it?' into view
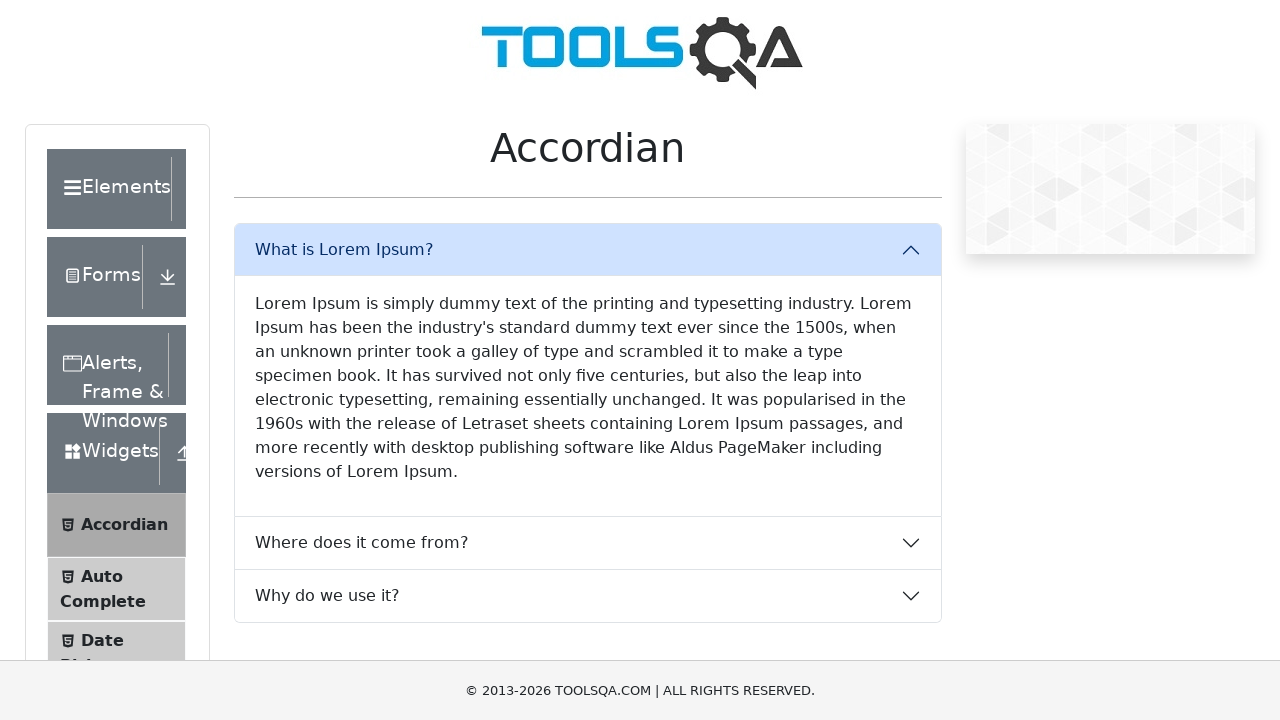

Clicked accordion option 'Why do we use it?' at (640, 360) on div:has-text('Why do we use it?') >> nth=0
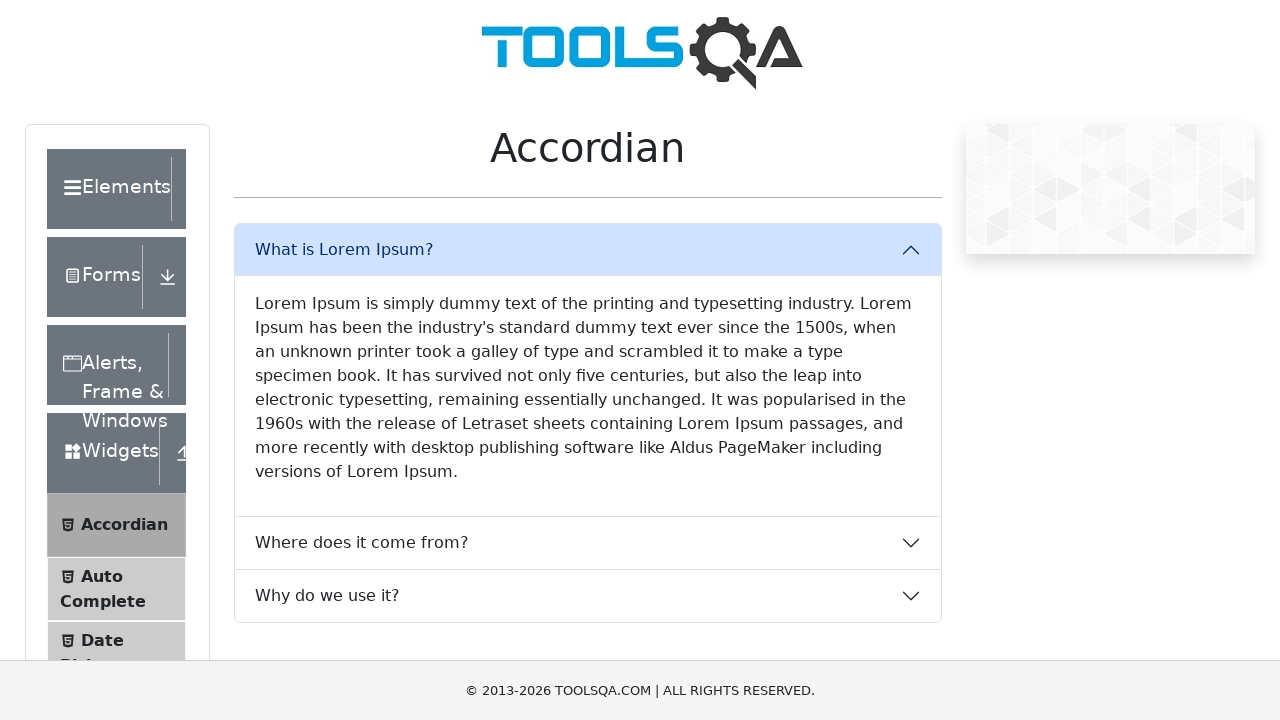

Waited for accordion 'Why do we use it?' to expand/collapse
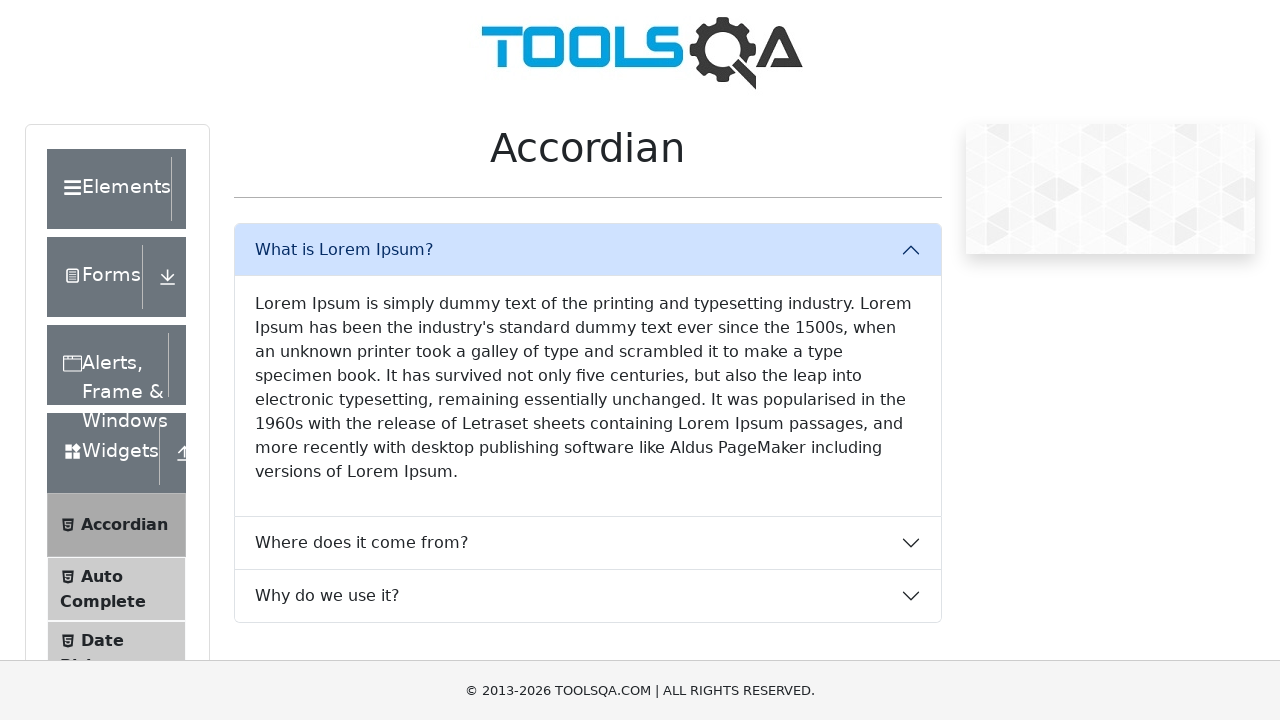

Scrolled accordion option 'What is Lorem Ipsum?' into view
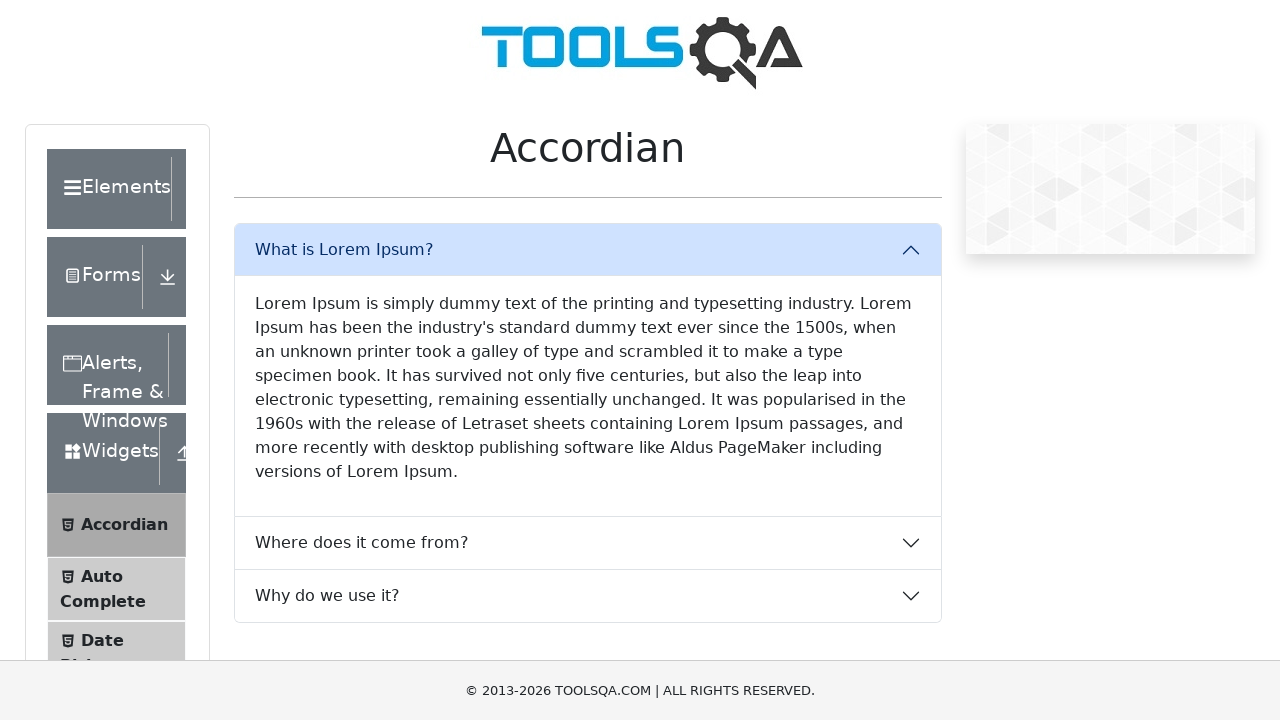

Clicked accordion option 'What is Lorem Ipsum?' at (640, 360) on div:has-text('What is Lorem Ipsum?') >> nth=0
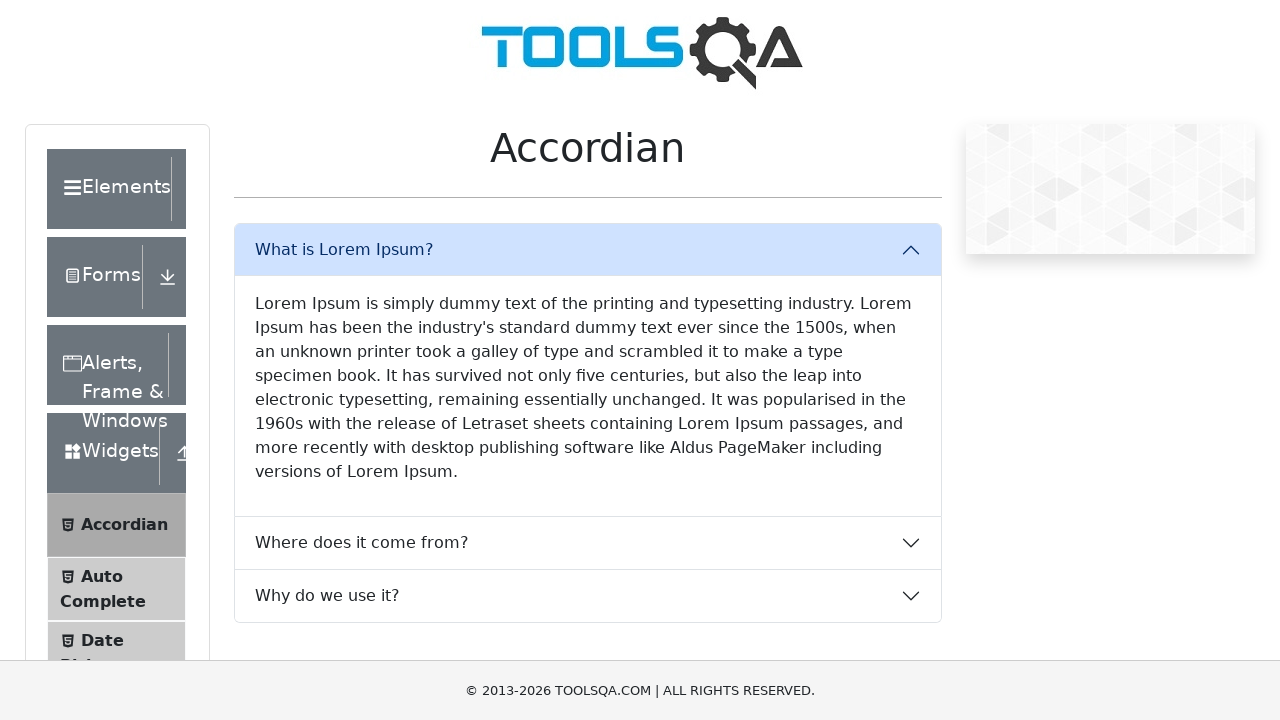

Waited for accordion 'What is Lorem Ipsum?' to expand/collapse
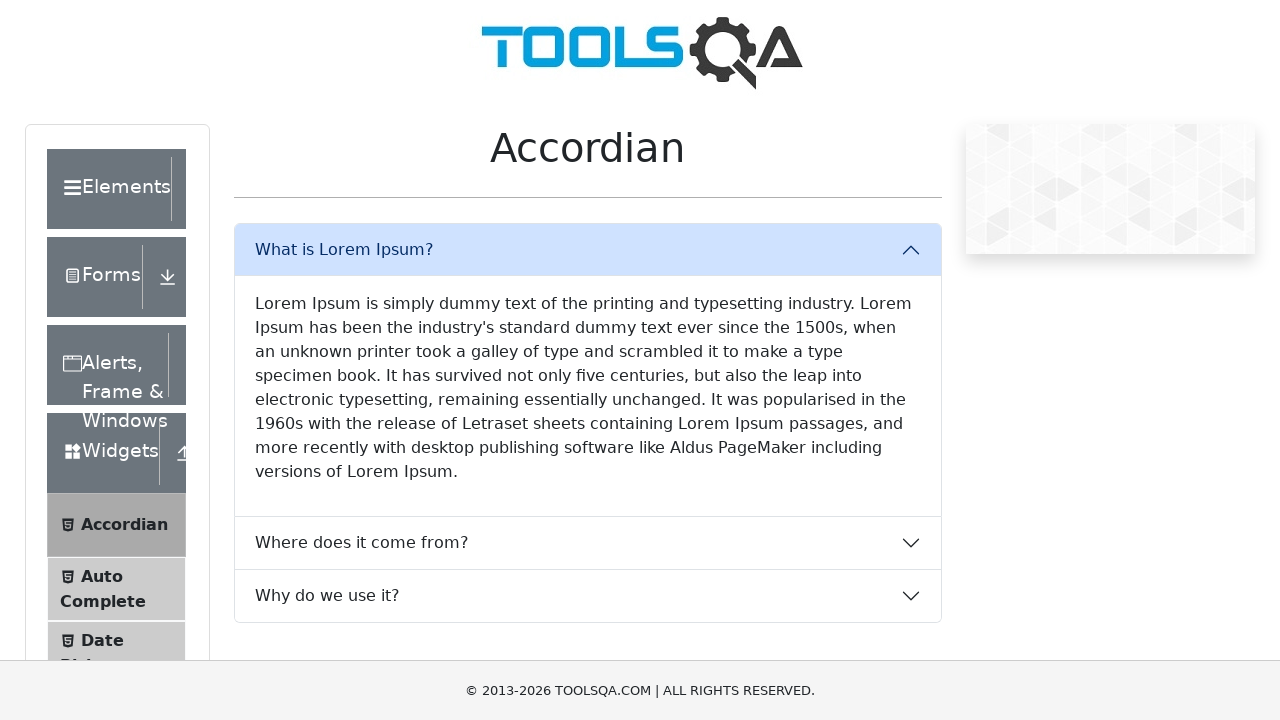

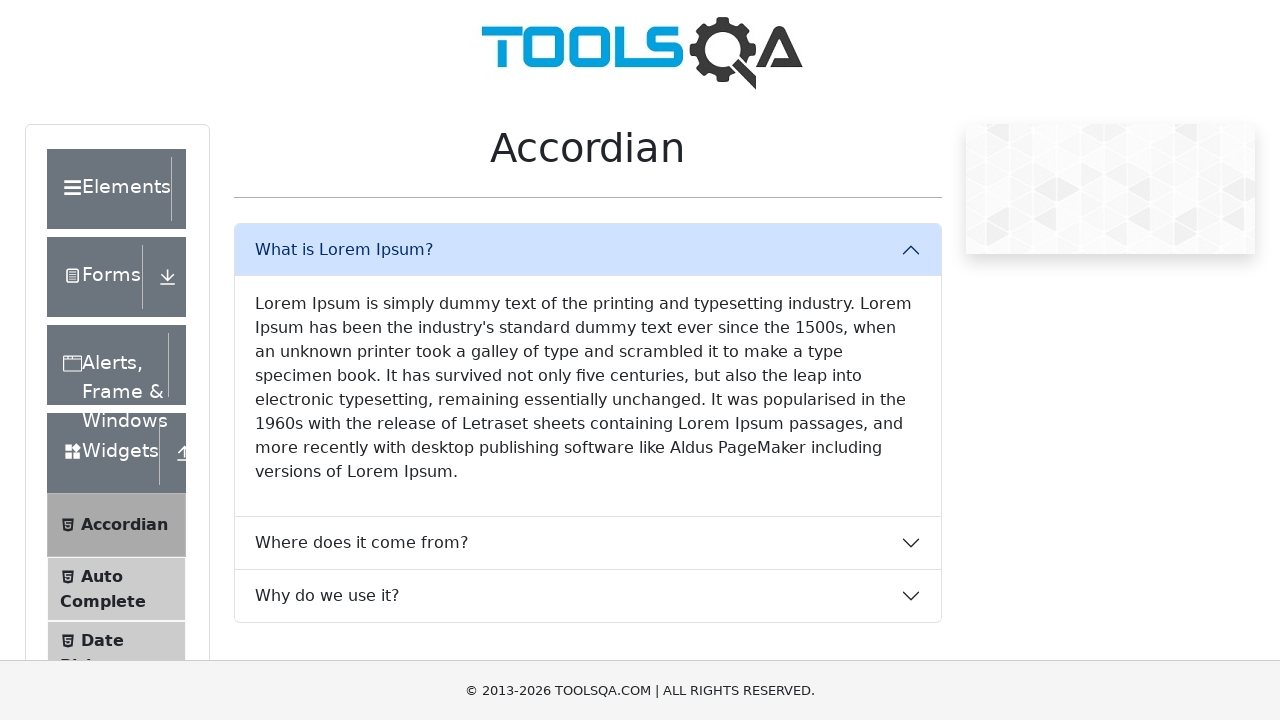